Tests checkout form validation by adding an item to cart and attempting to pay without filling required information, verifying that appropriate error messages are displayed

Starting URL: https://shopdemo.e-junkie.com/

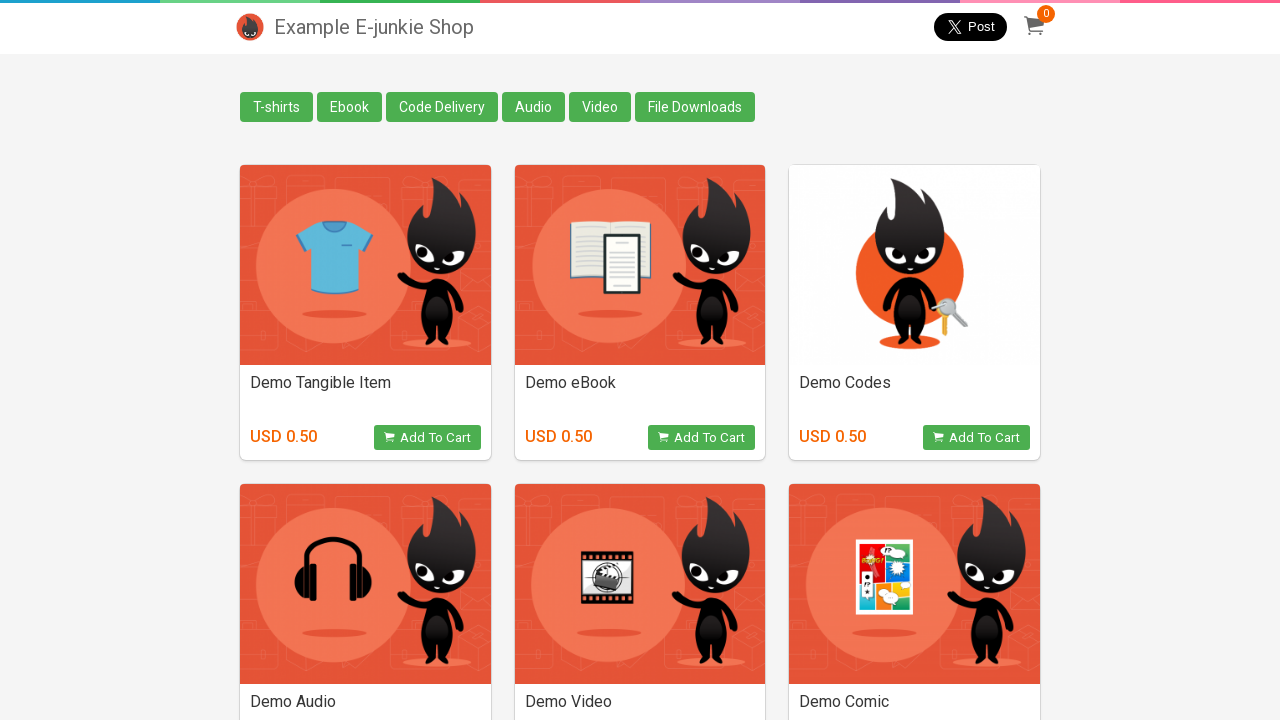

Clicked 'Add to Cart' button for Demo eBook at (702, 438) on xpath=//h4[text()='Demo eBook']/following-sibling::button
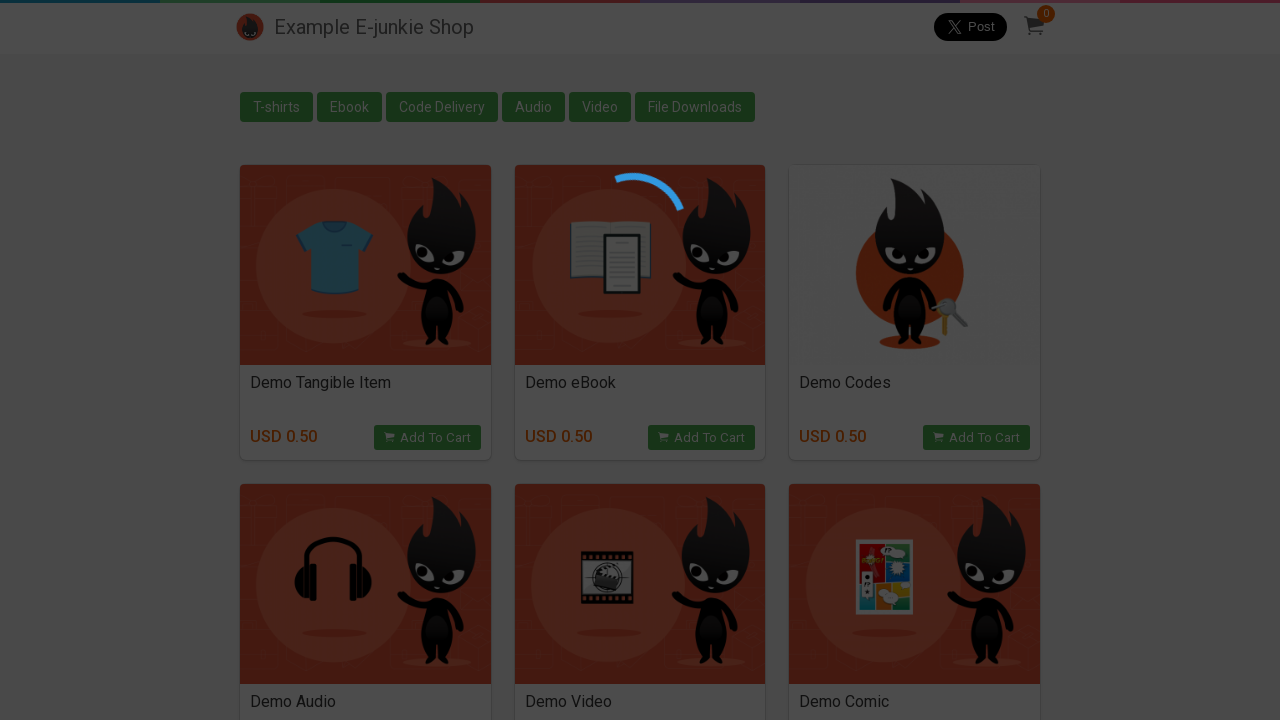

Checkout iframe loaded
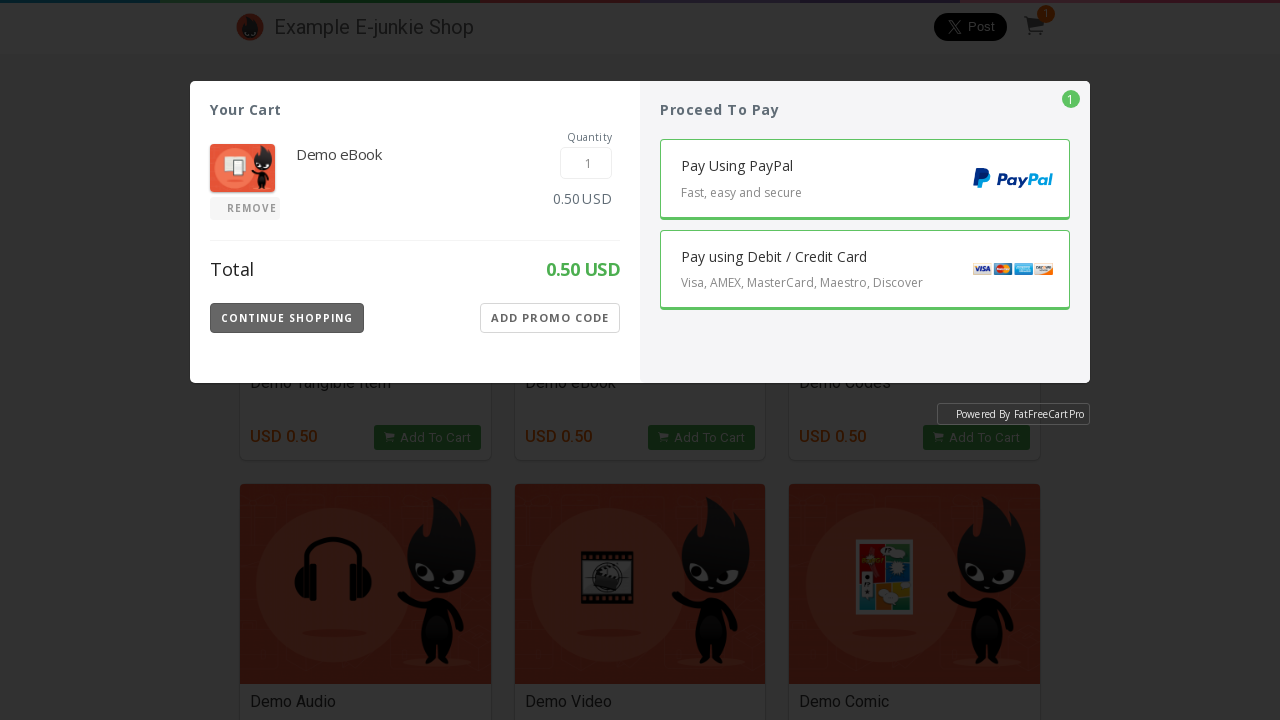

Clicked 'Pay using Debit/Credit Card' button at (865, 270) on iframe.EJIframeV3.EJOverlayV3 >> internal:control=enter-frame >> button.Payment-
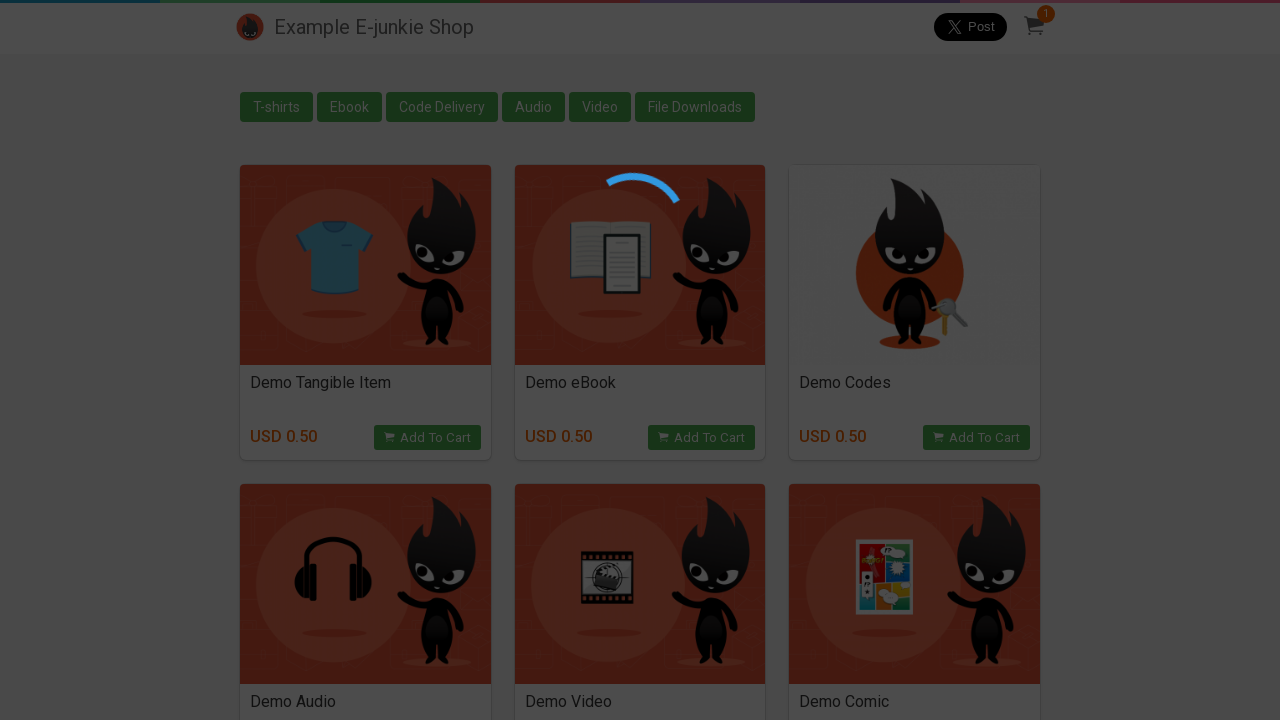

Payment form loaded and Pay button is visible
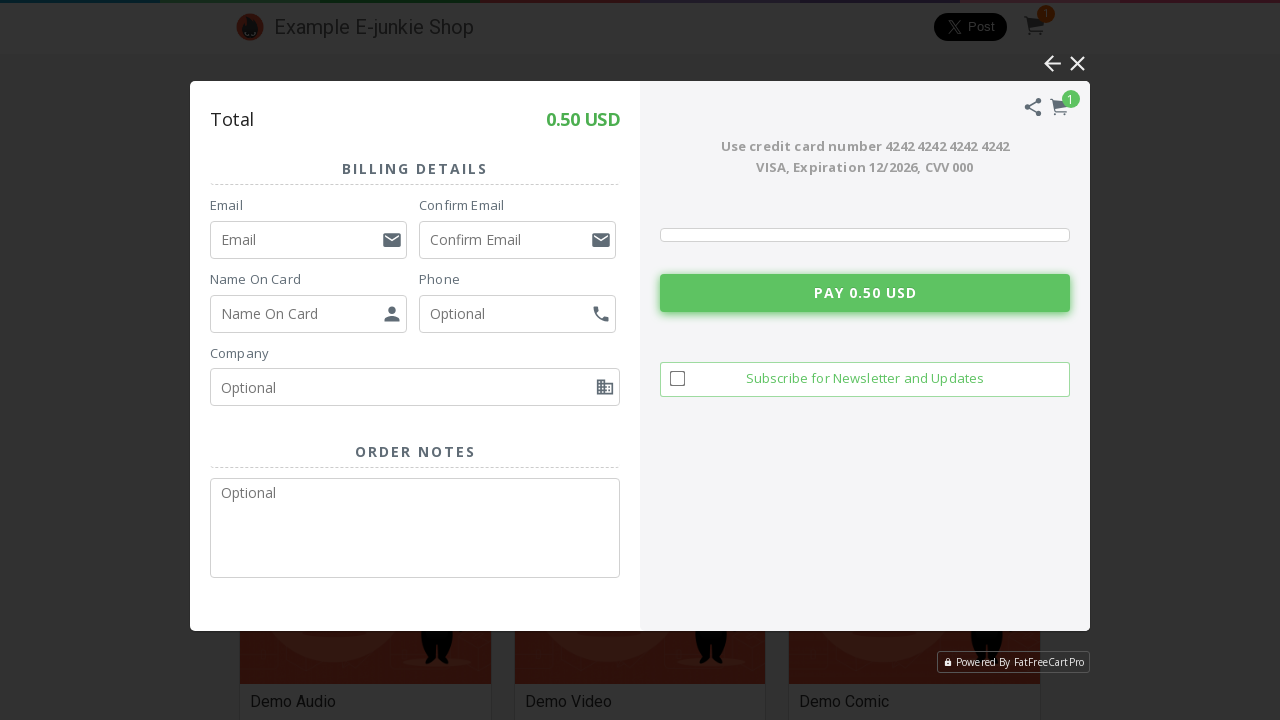

Clicked Pay button without filling required information at (865, 377) on iframe.EJIframeV3.EJOverlayV3 >> internal:control=enter-frame >> button.Pay-Butt
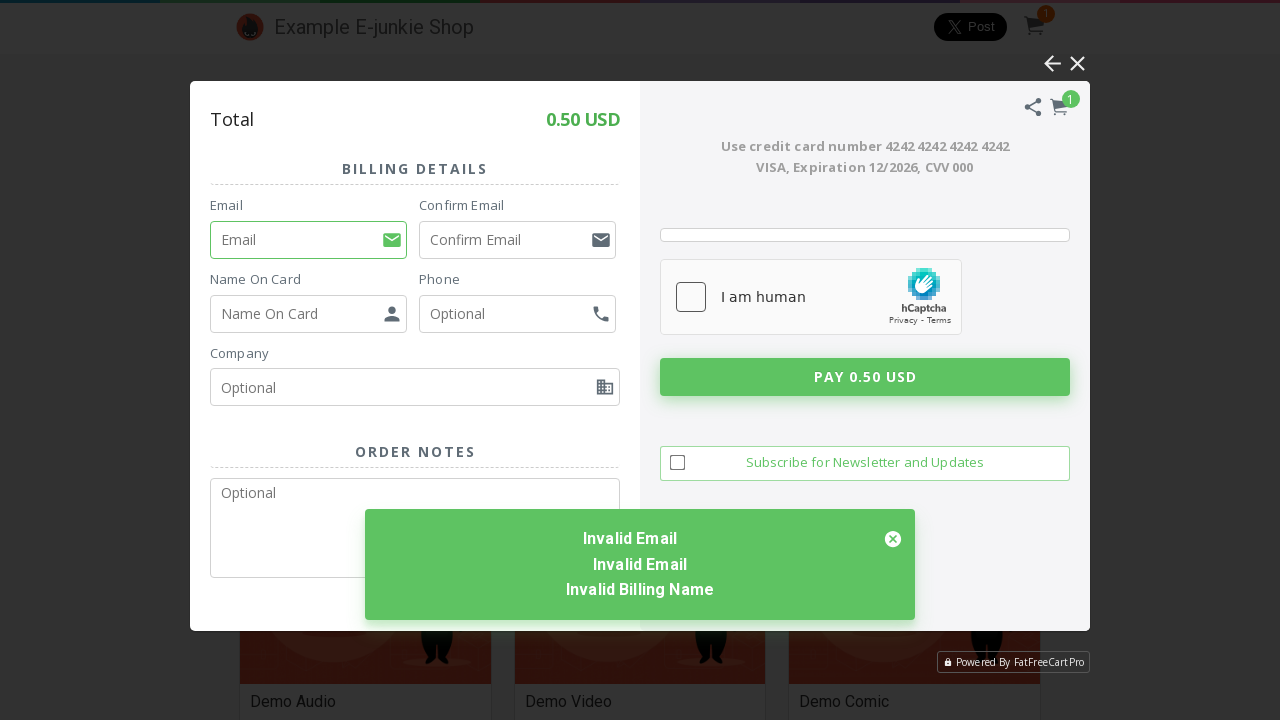

Retrieved error message from checkout form
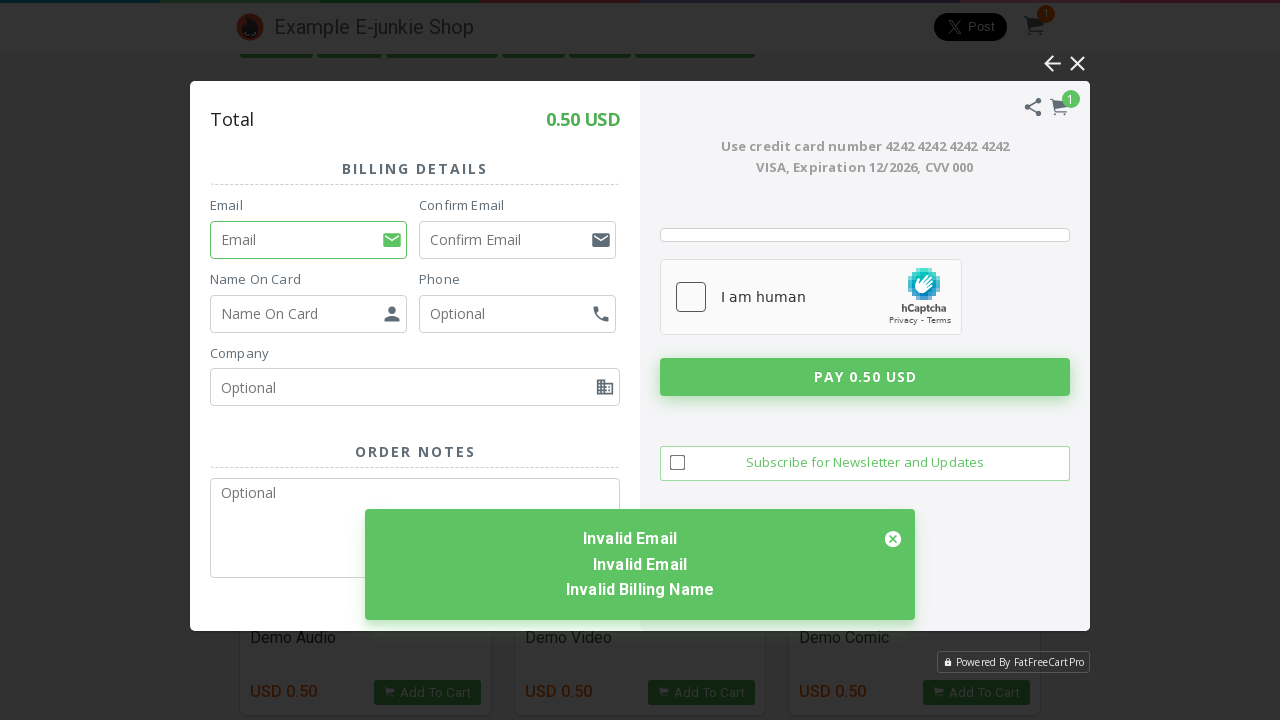

Verified 'Invalid Email' error message is present
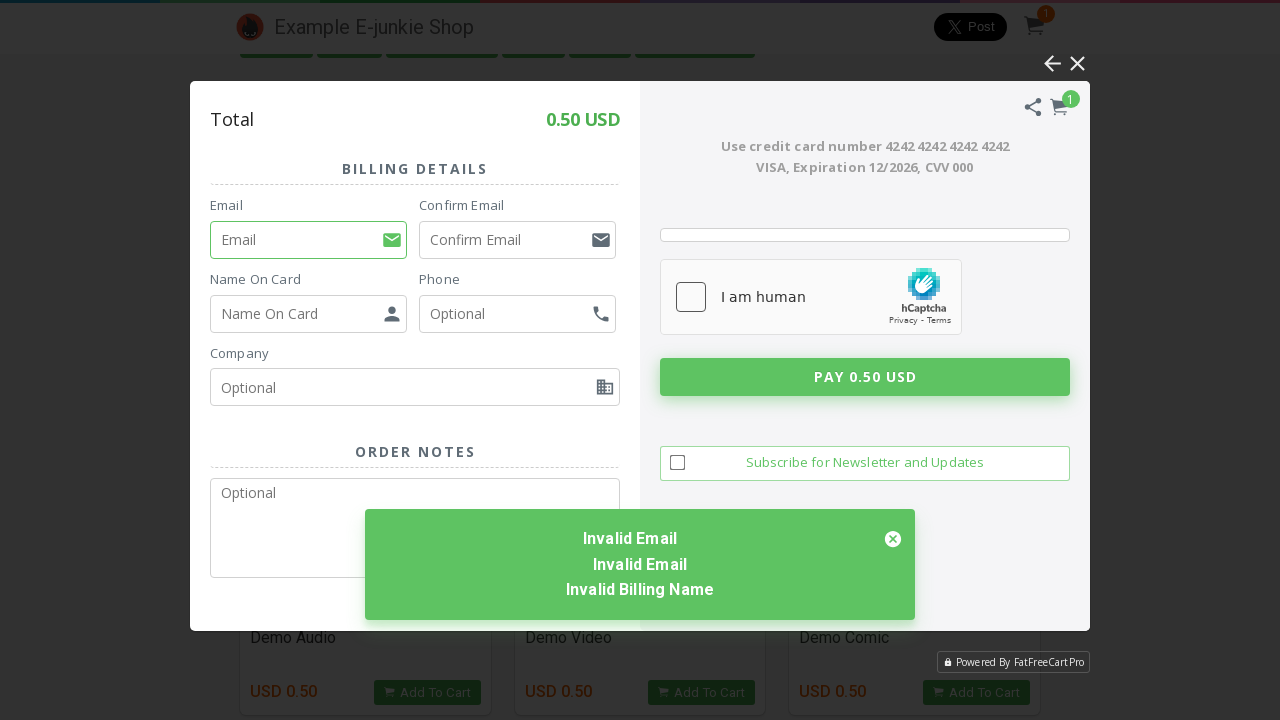

Verified 'Invalid Billing Name' error message is present
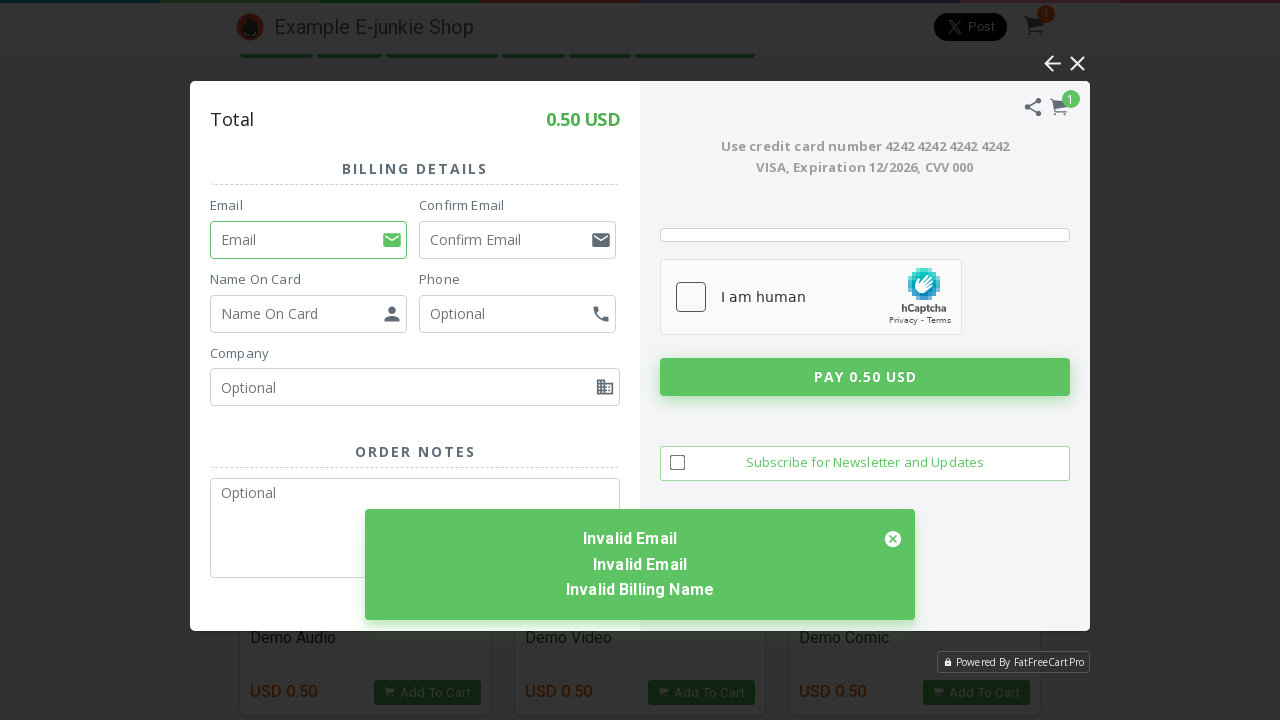

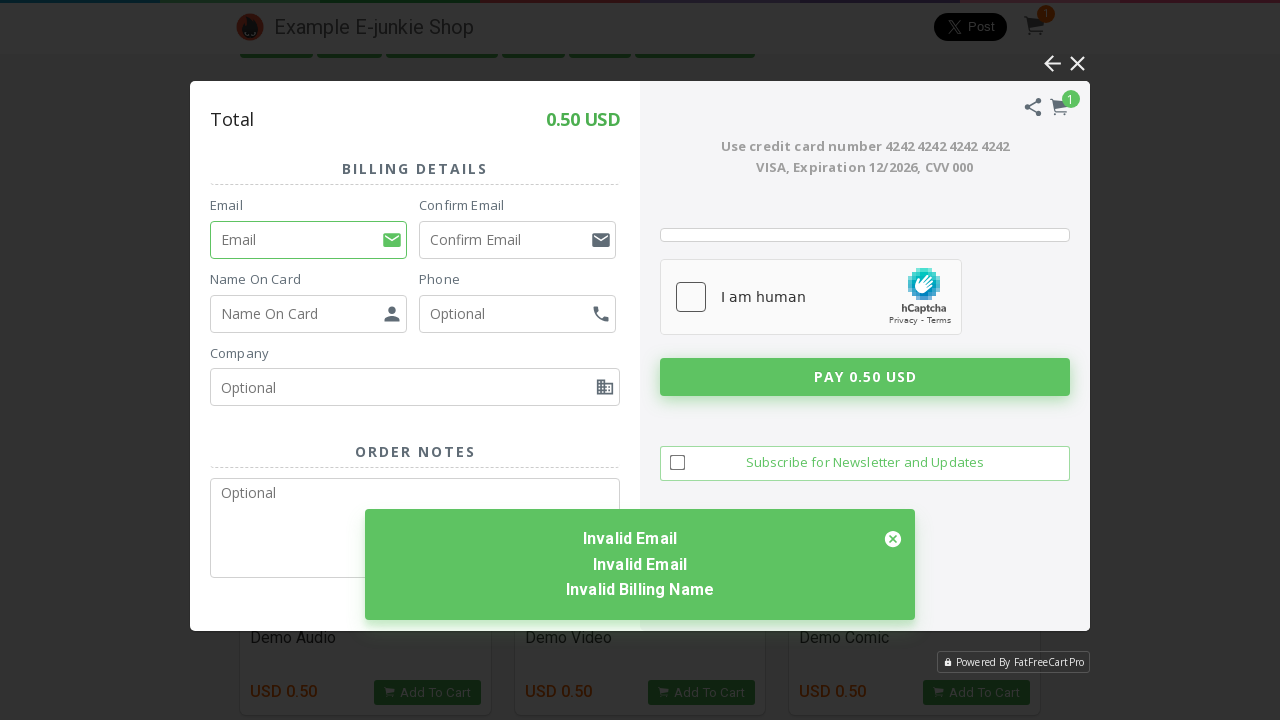